Tests that the Clear completed button is hidden when there are no completed items

Starting URL: https://demo.playwright.dev/todomvc

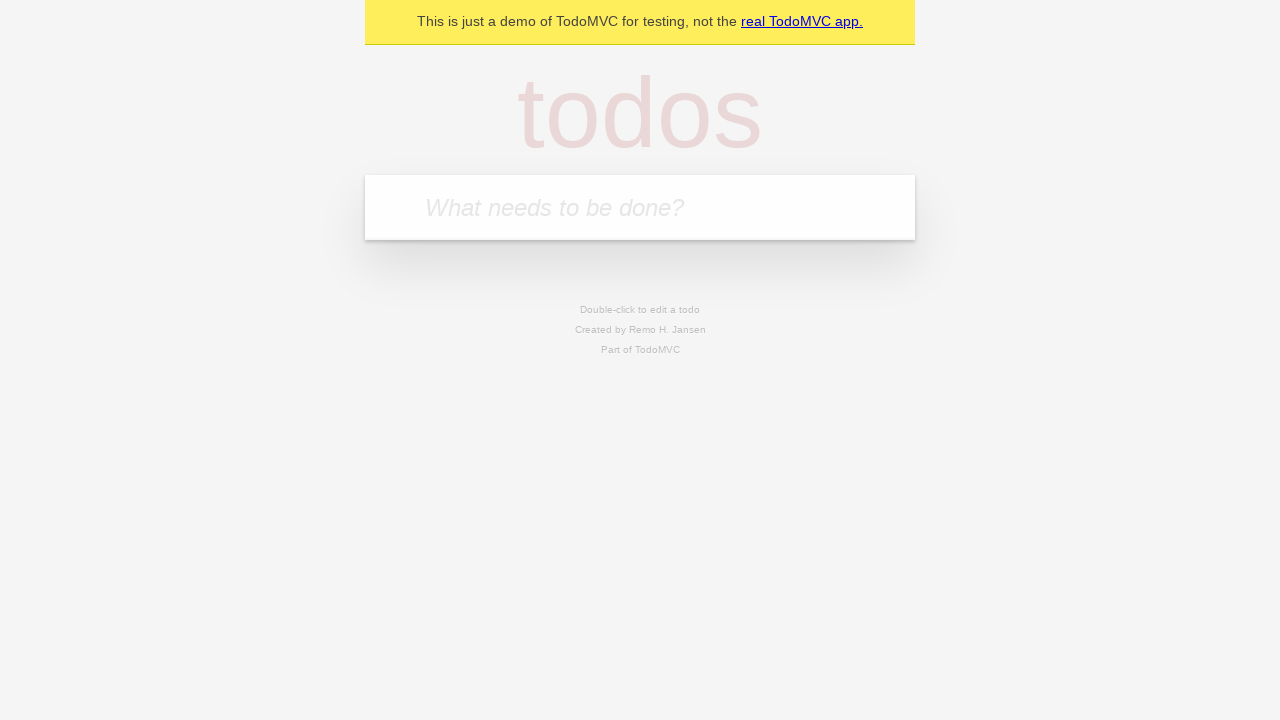

Filled todo input with 'buy some cheese' on internal:attr=[placeholder="What needs to be done?"i]
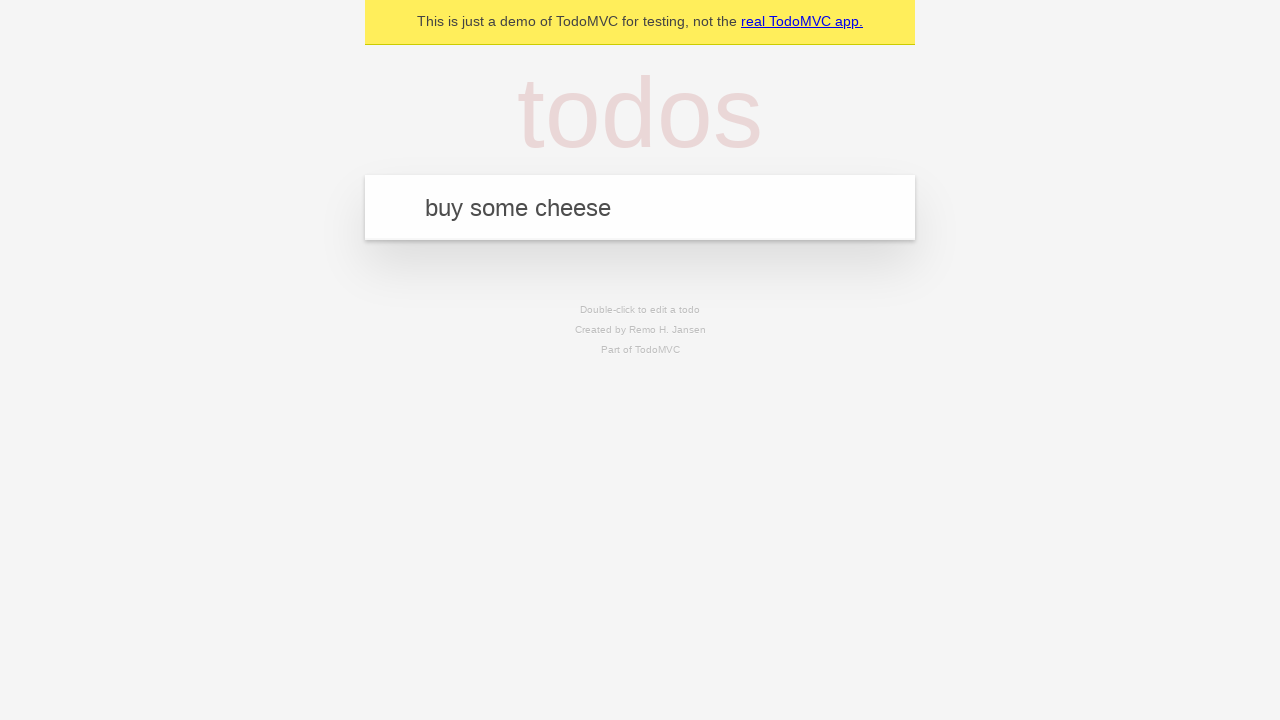

Pressed Enter to create first todo on internal:attr=[placeholder="What needs to be done?"i]
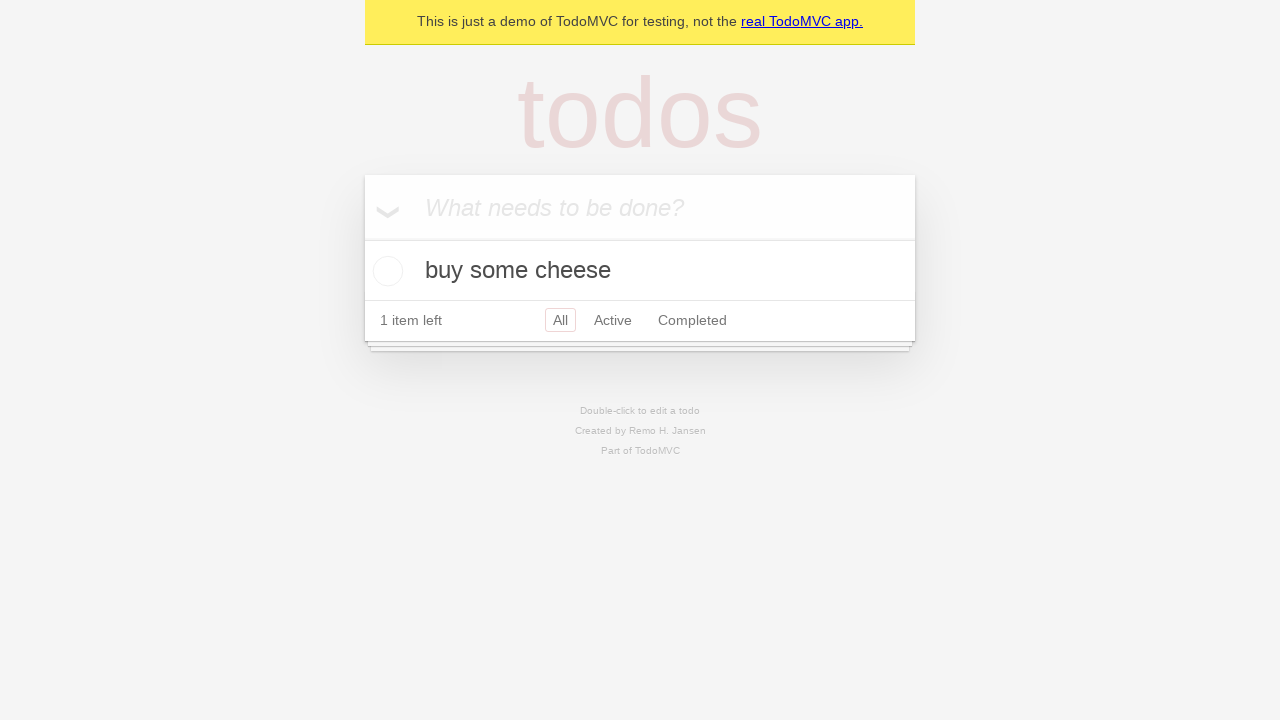

Filled todo input with 'feed the cat' on internal:attr=[placeholder="What needs to be done?"i]
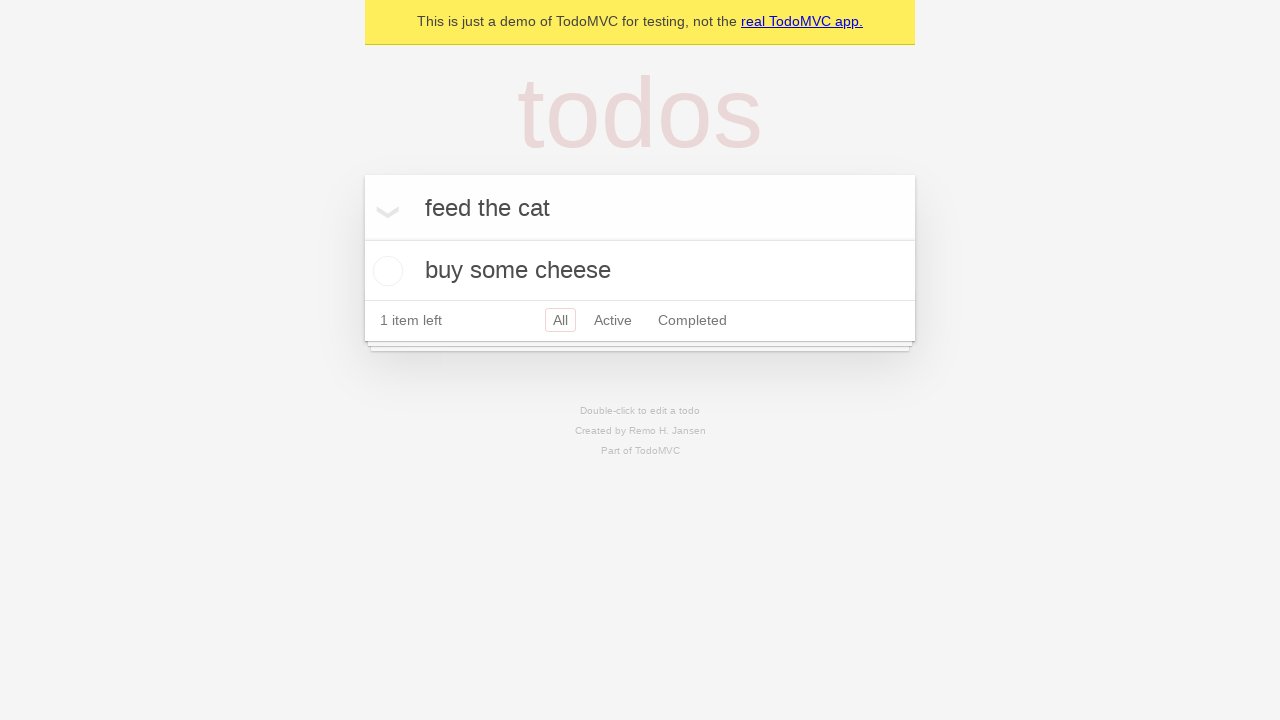

Pressed Enter to create second todo on internal:attr=[placeholder="What needs to be done?"i]
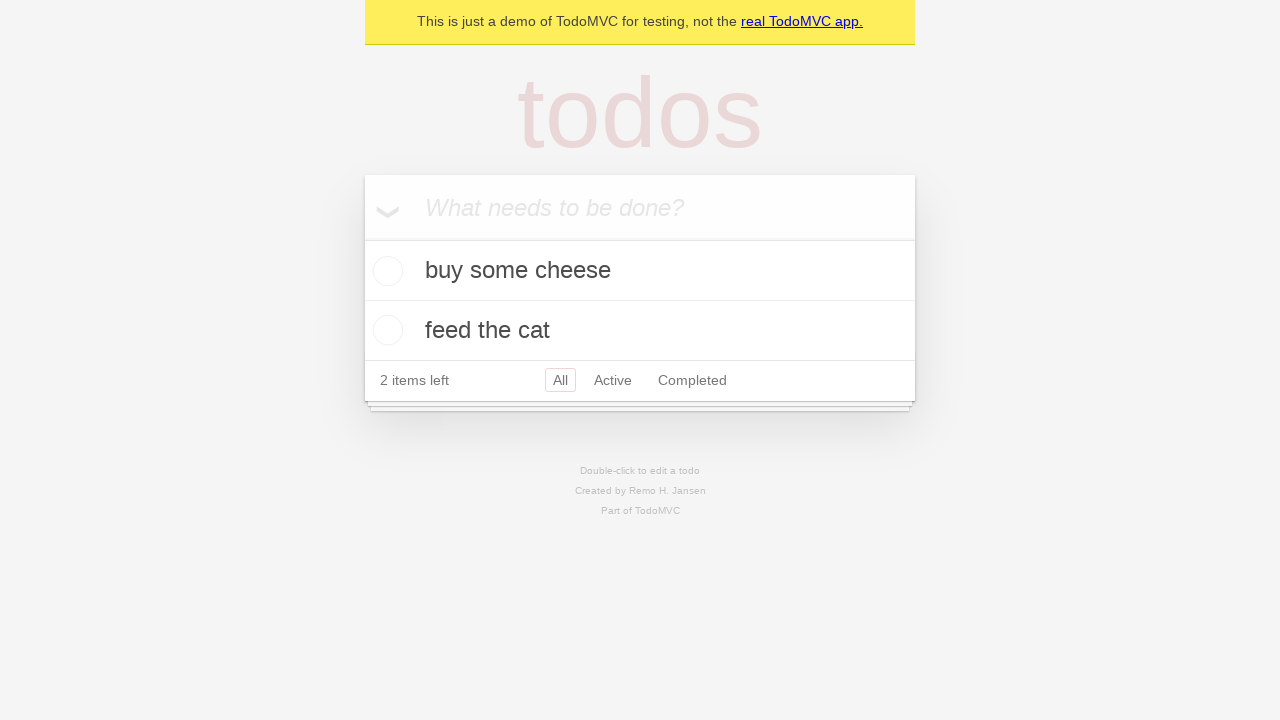

Filled todo input with 'book a doctors appointment' on internal:attr=[placeholder="What needs to be done?"i]
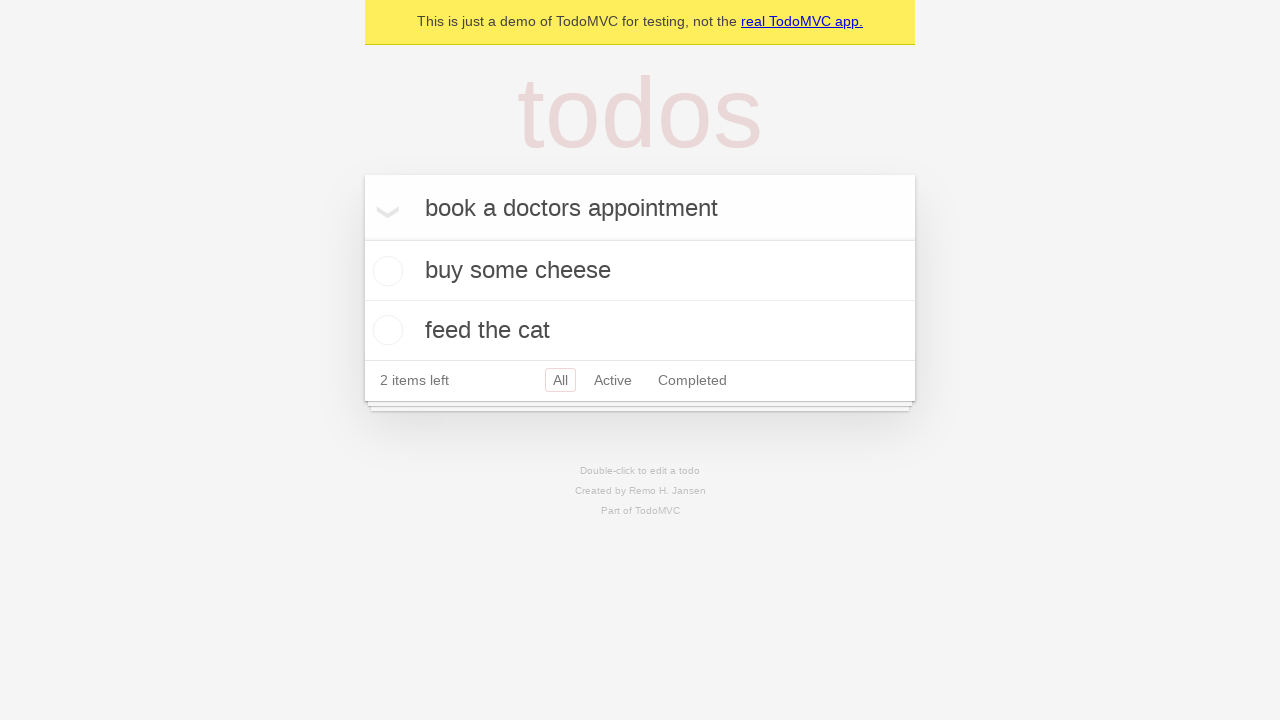

Pressed Enter to create third todo on internal:attr=[placeholder="What needs to be done?"i]
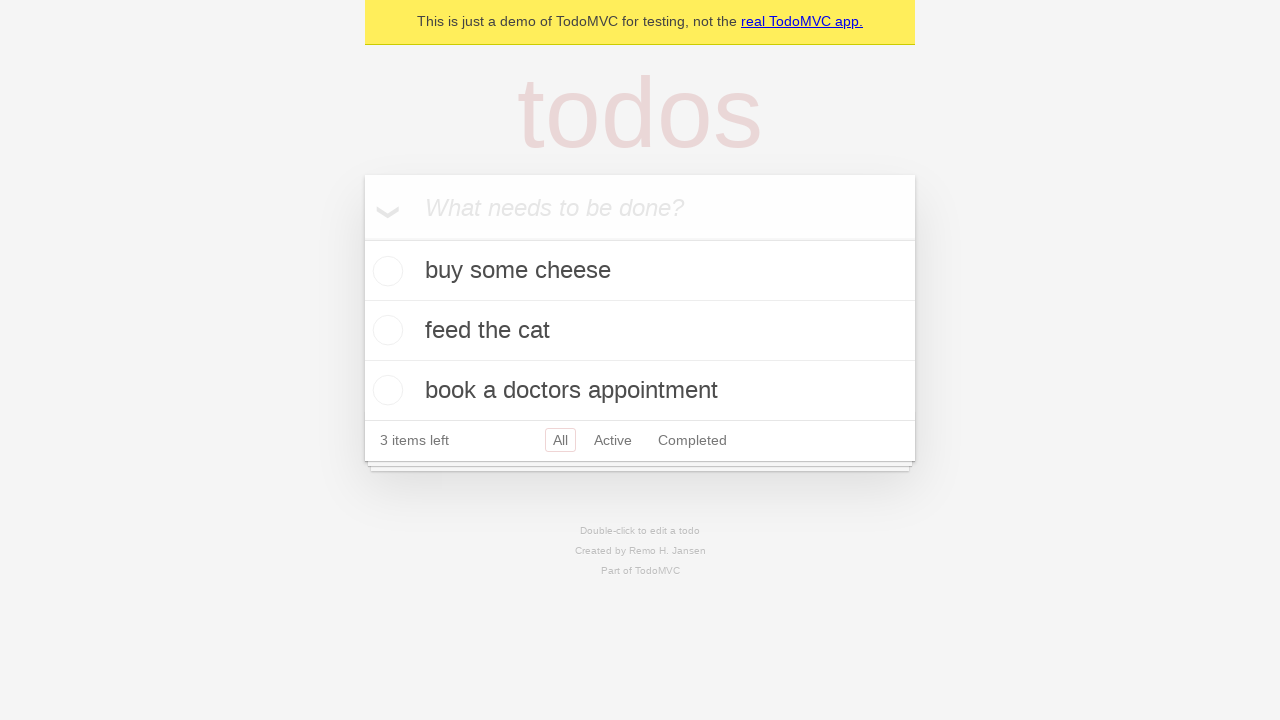

Checked the first todo item at (385, 271) on .todo-list li .toggle >> nth=0
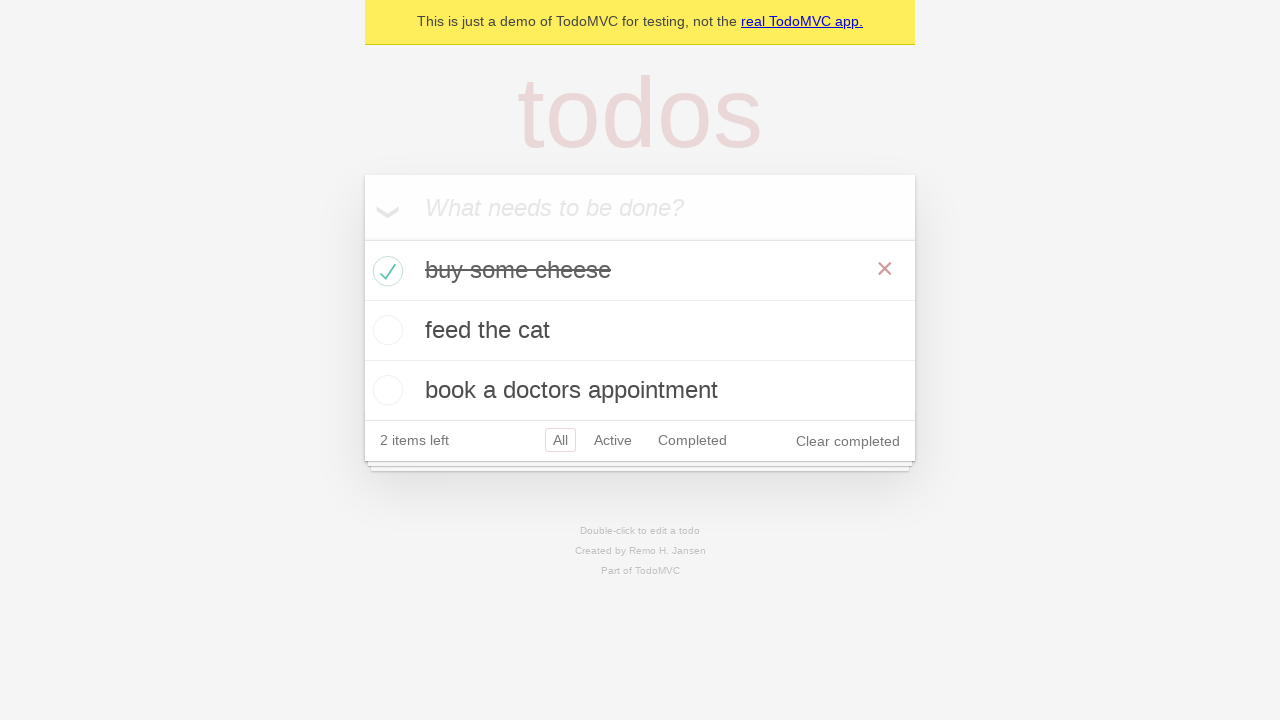

Clicked Clear completed button to remove completed item at (848, 441) on internal:role=button[name="Clear completed"i]
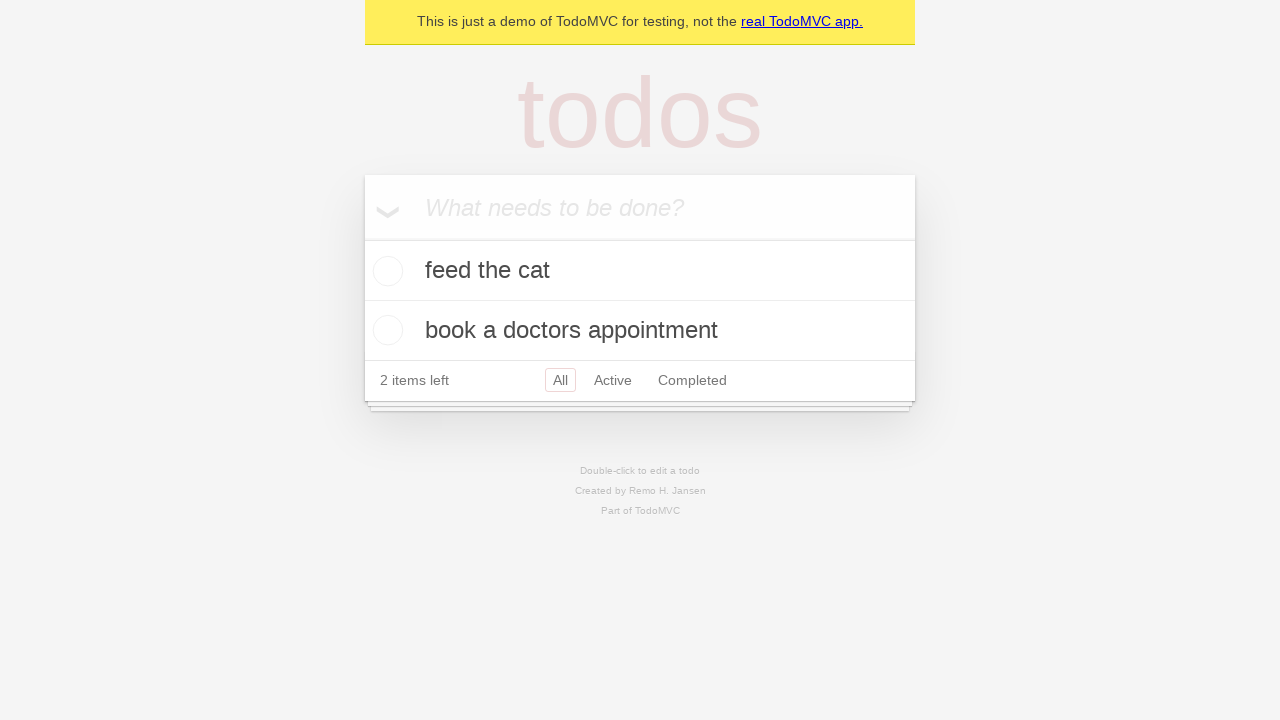

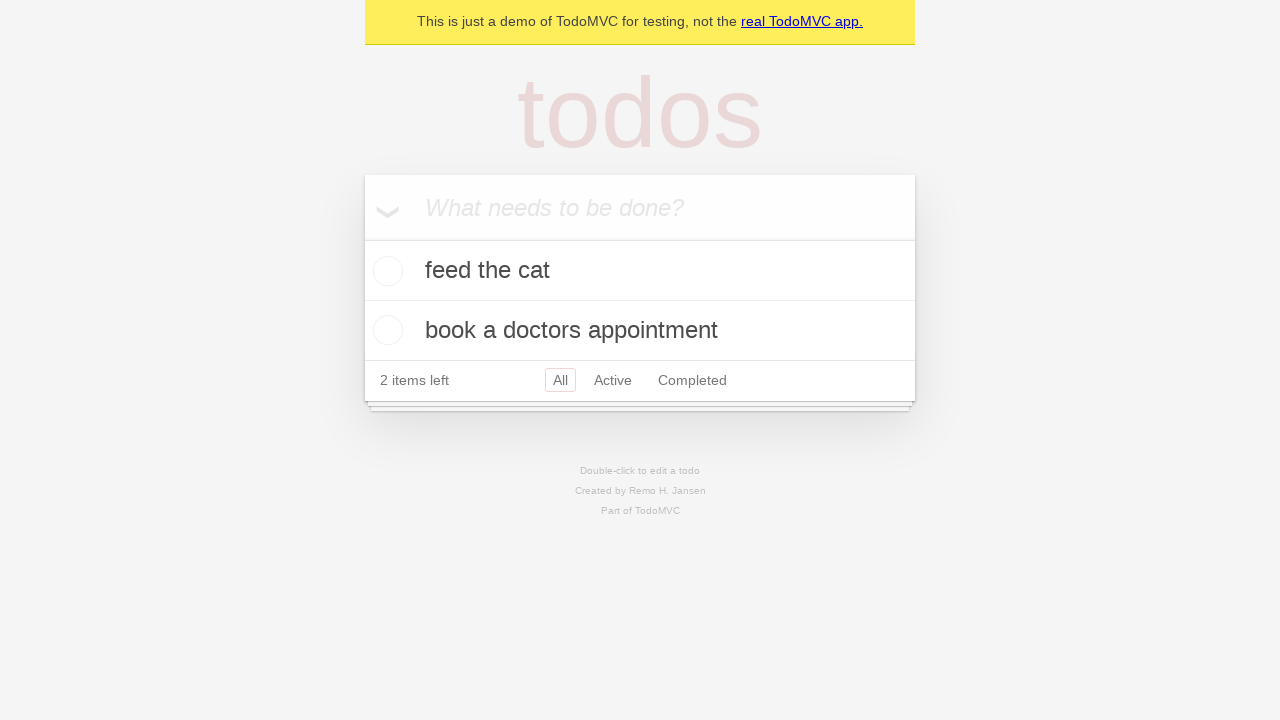